Integration test that fills out the entire form with all fields and submits it

Starting URL: http://formy-project.herokuapp.com/form

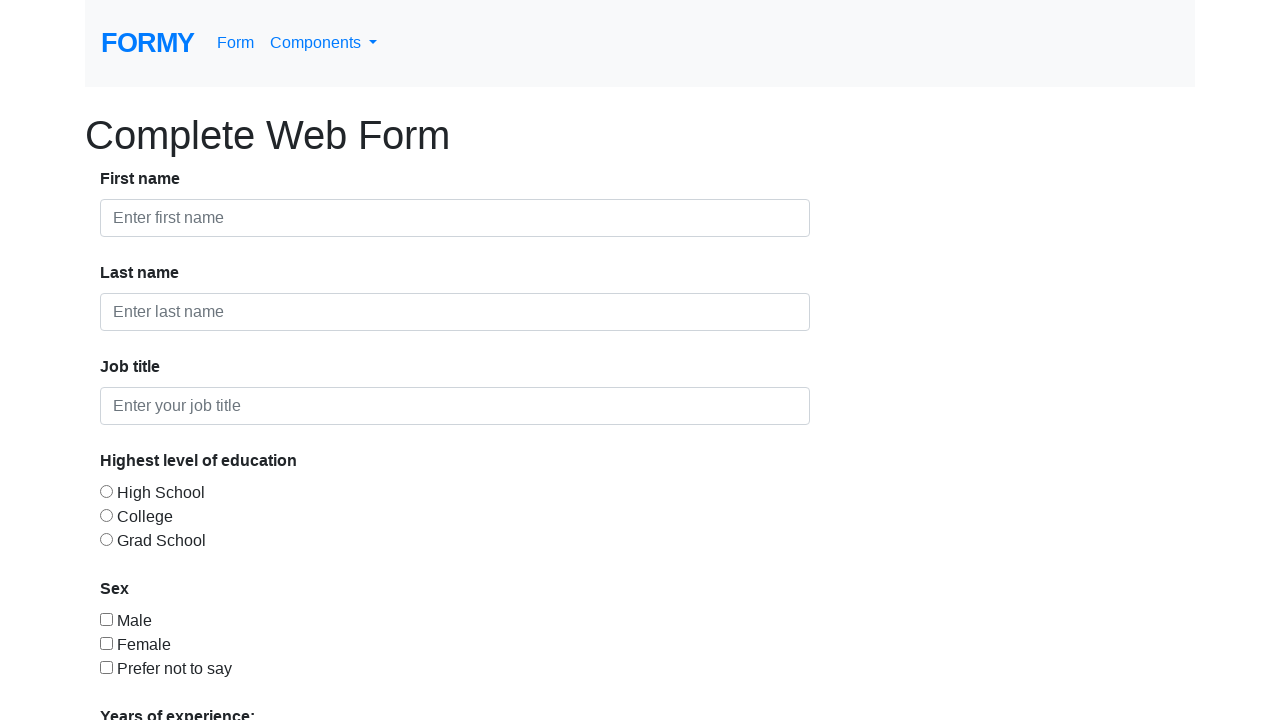

Filled first name field with 'Salma' on #first-name
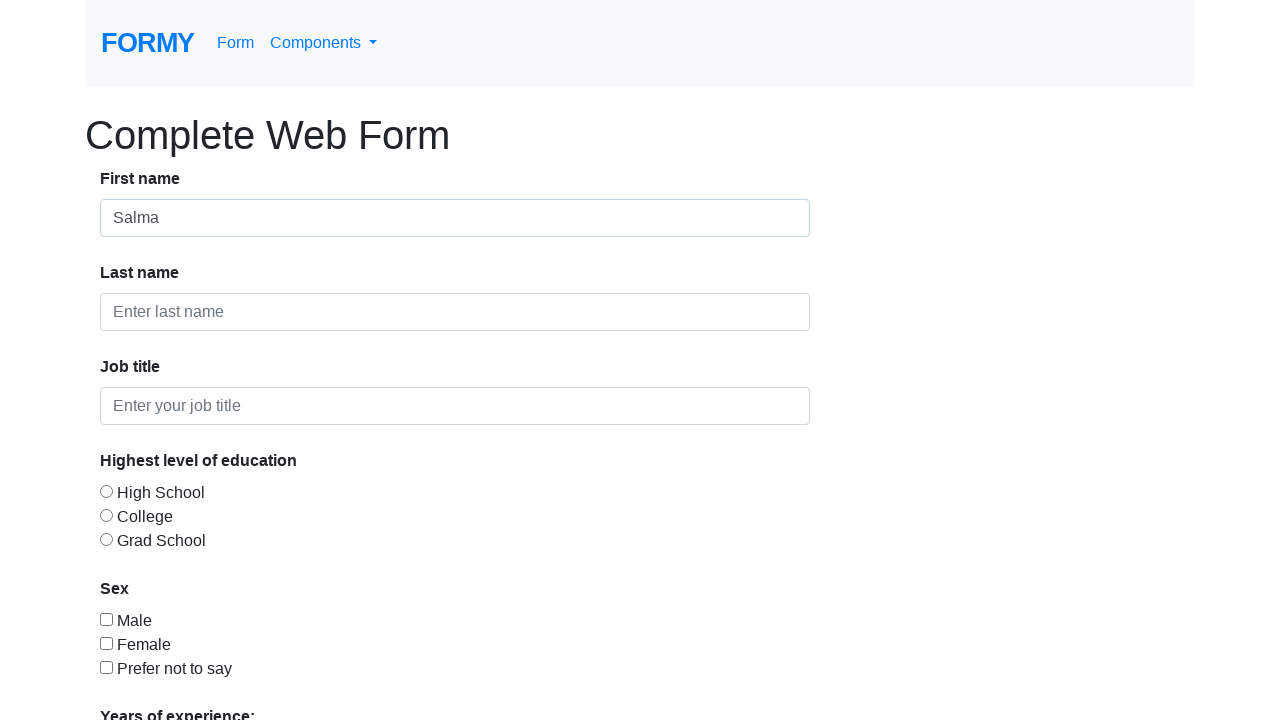

Filled last name field with 'Hamed' on #last-name
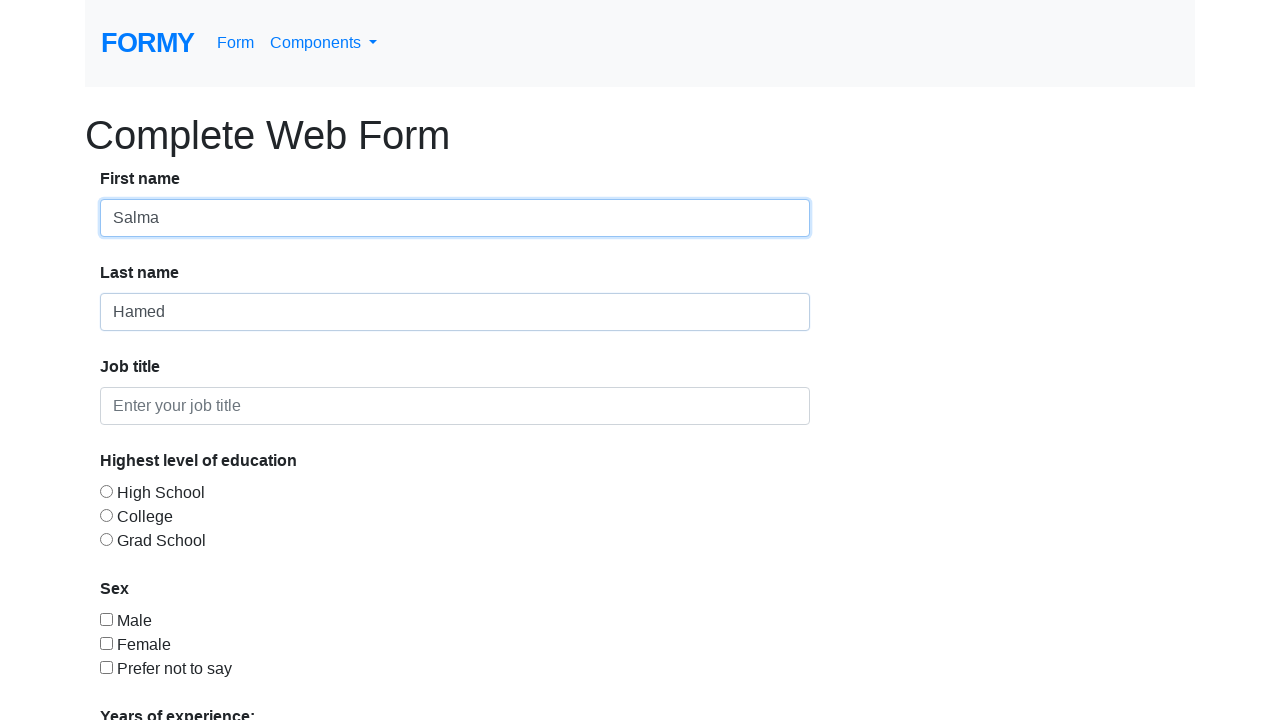

Filled job title field with 'Solutions Architect' on #job-title
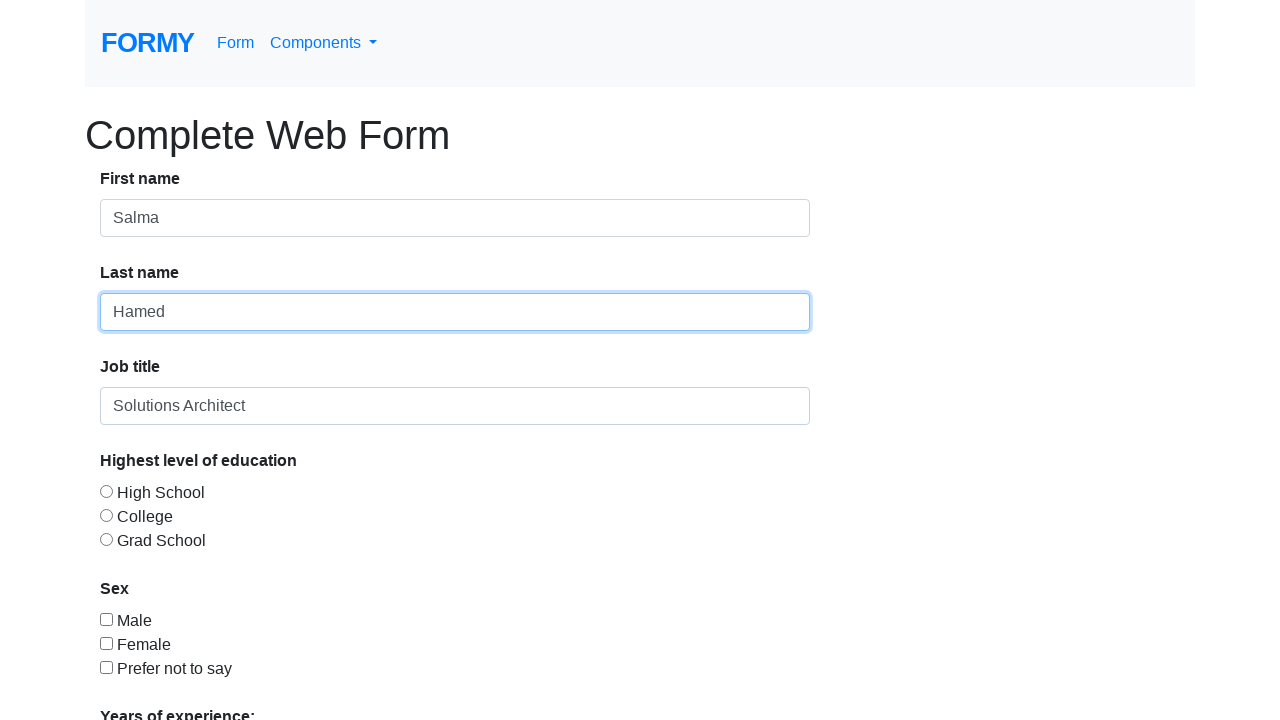

Selected High School education option at (106, 491) on #radio-button-1
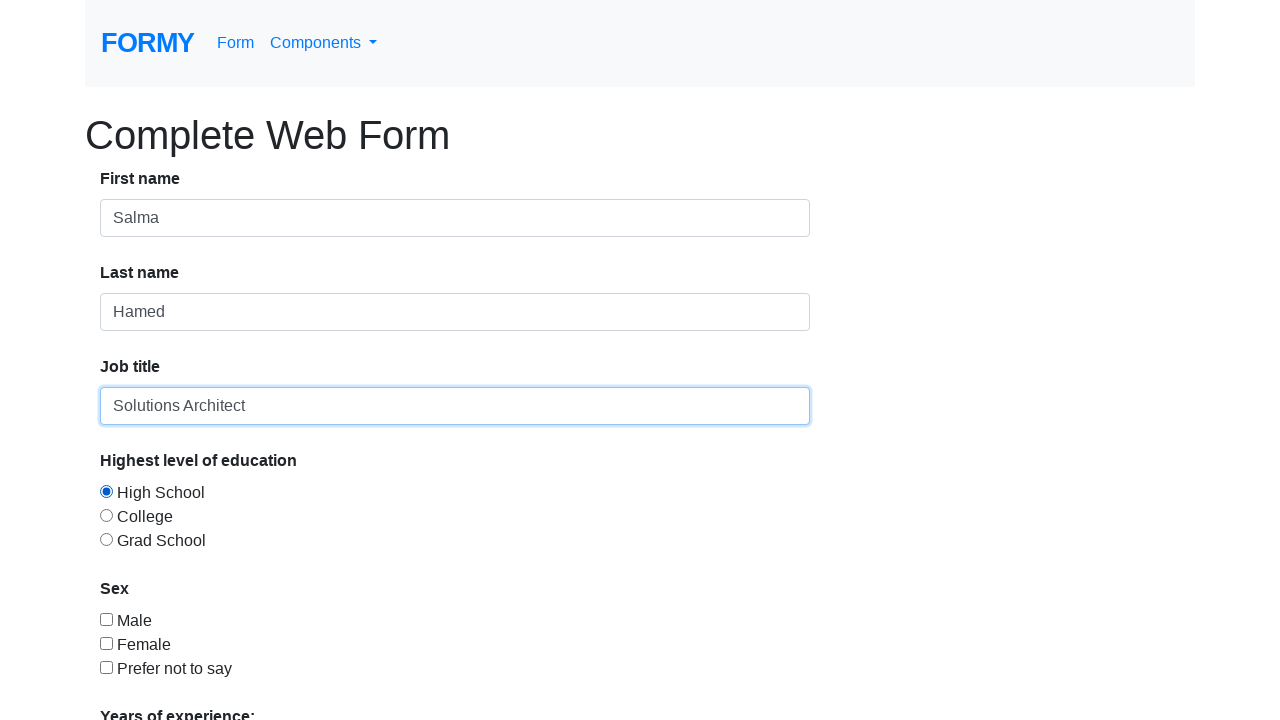

Clicked submit button to submit the form at (148, 680) on a.btn.btn-lg.btn-primary
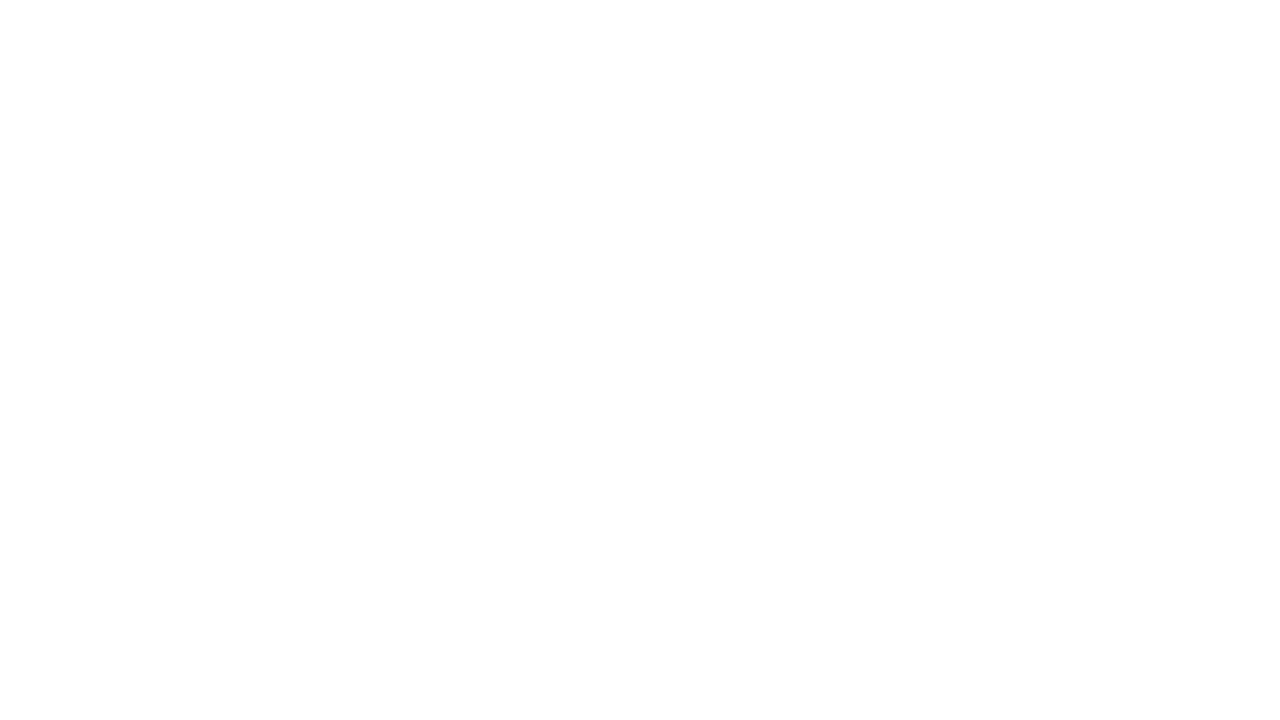

Successfully navigated to thanks page after form submission
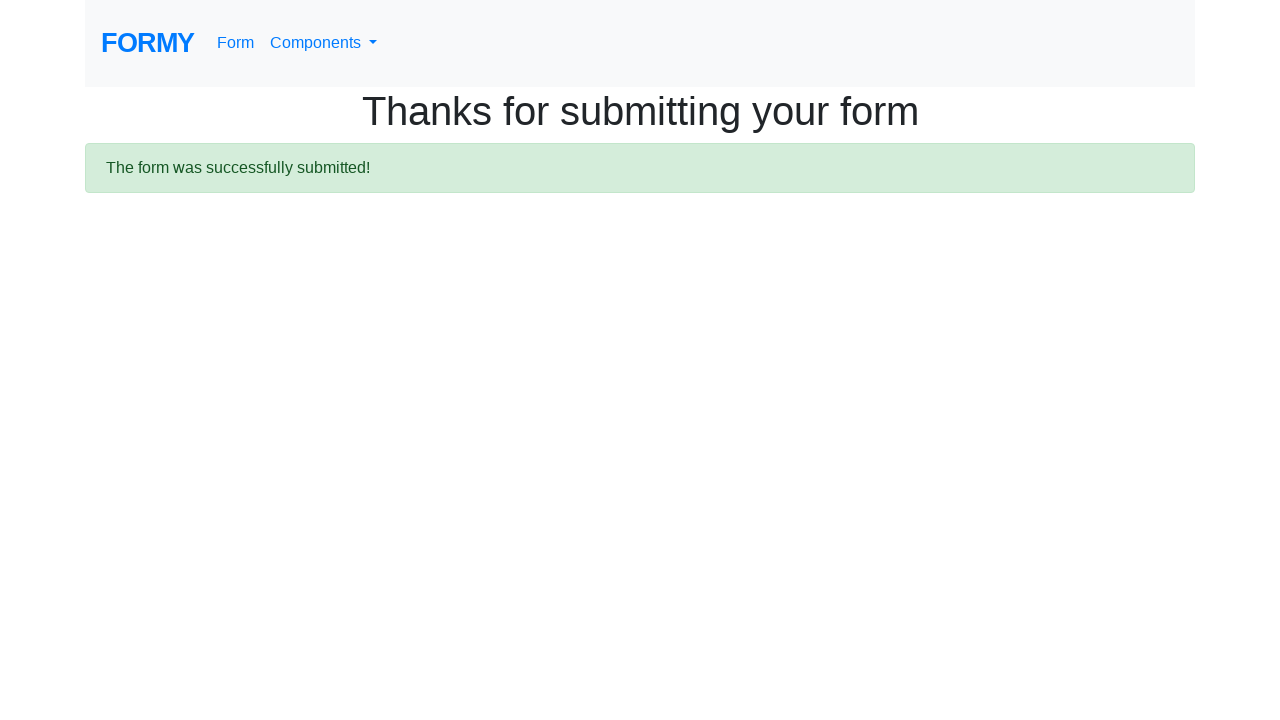

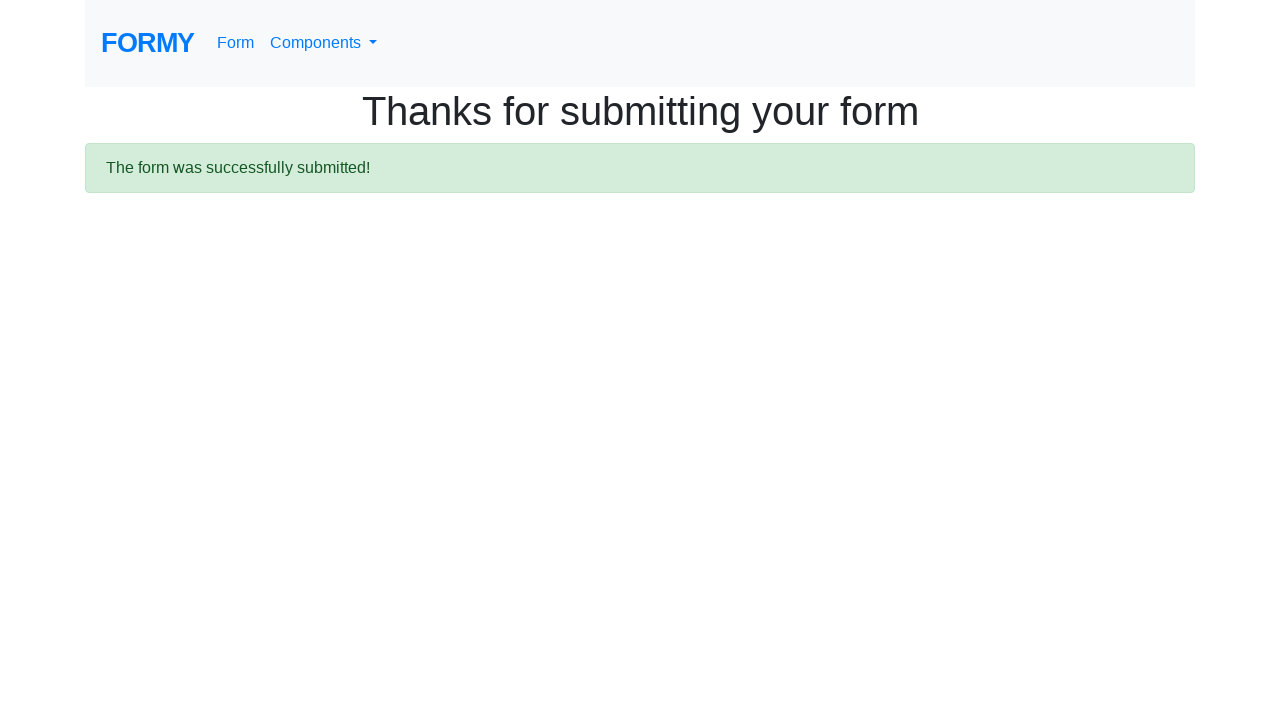